Tests password reset functionality by entering an incorrect username and verifying the error message displayed

Starting URL: https://login1.nextbasecrm.com/?forgot_password=yes

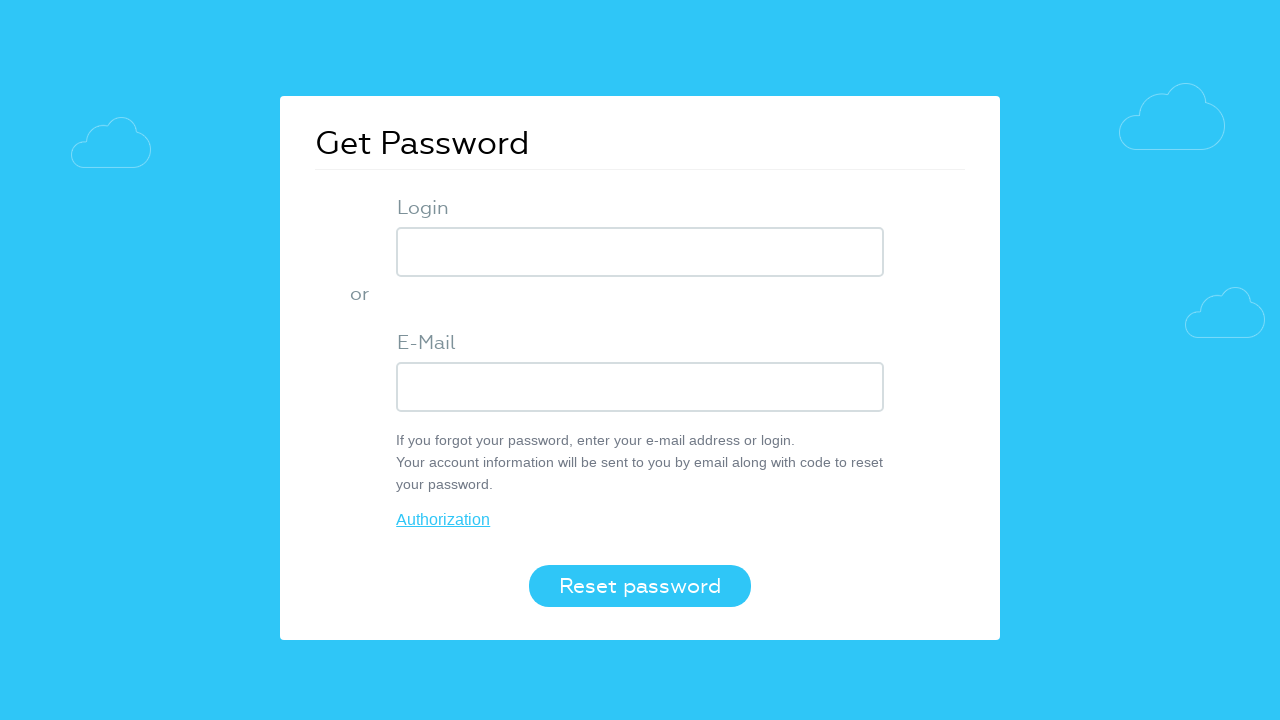

Entered incorrect username 'testuser456' into login field on input[name='USER_LOGIN']
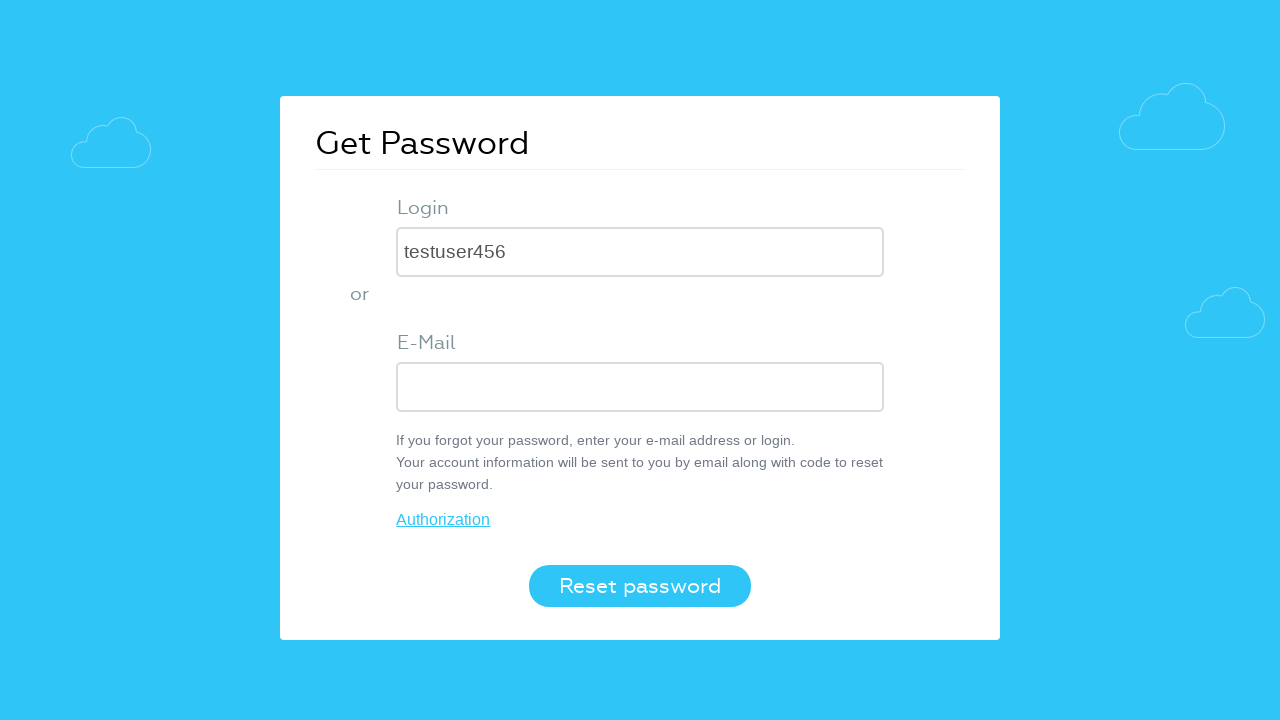

Clicked Reset password button at (640, 586) on button:text('Reset password')
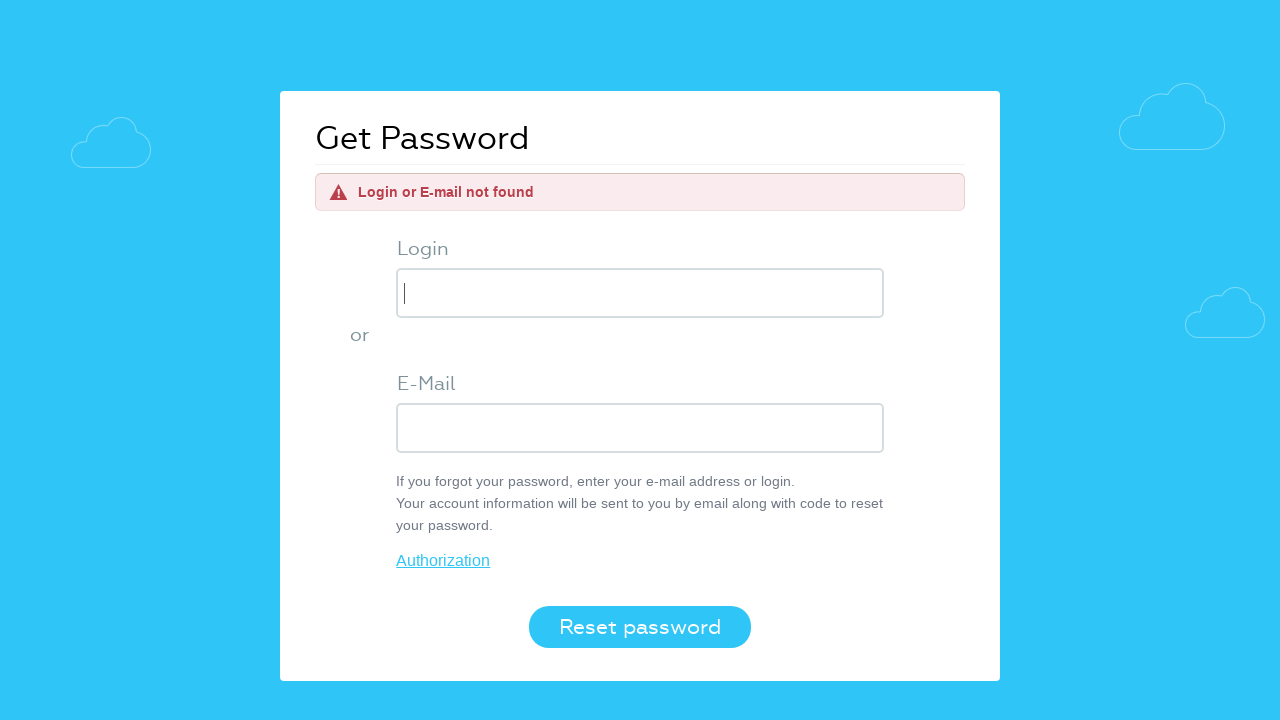

Error message element appeared
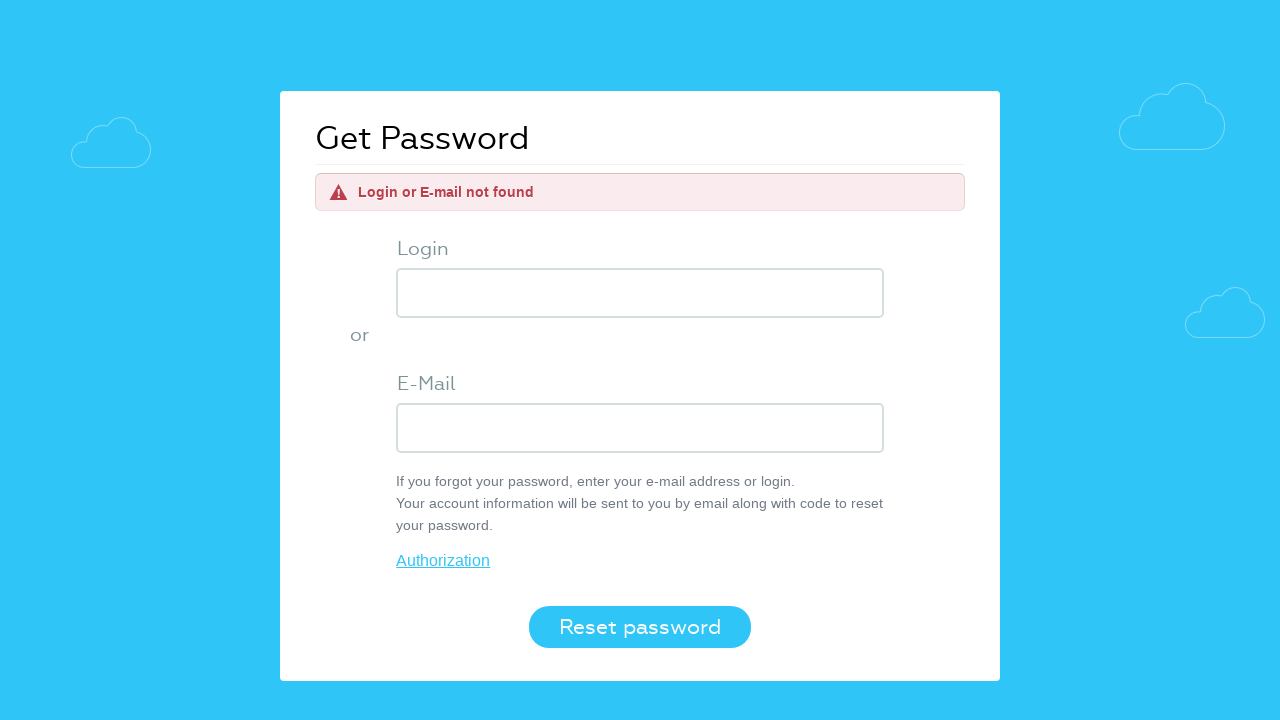

Located error message element
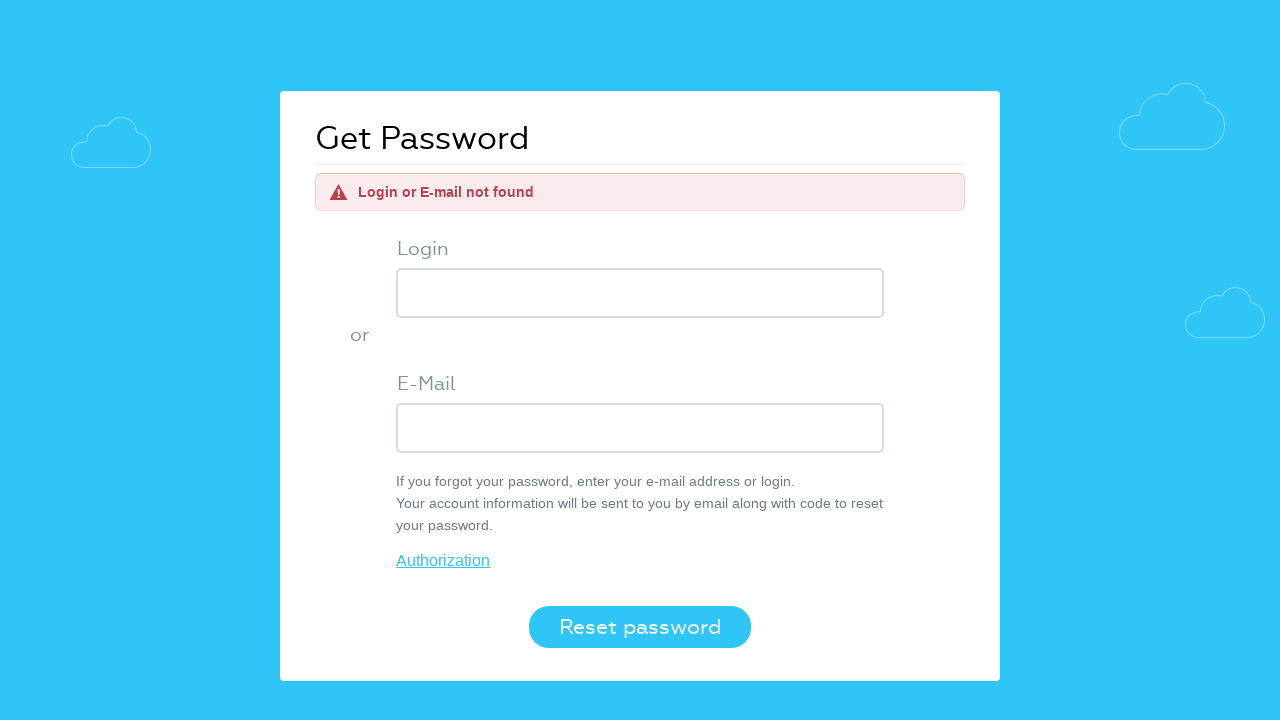

Verified error message text is 'Login or E-mail not found'
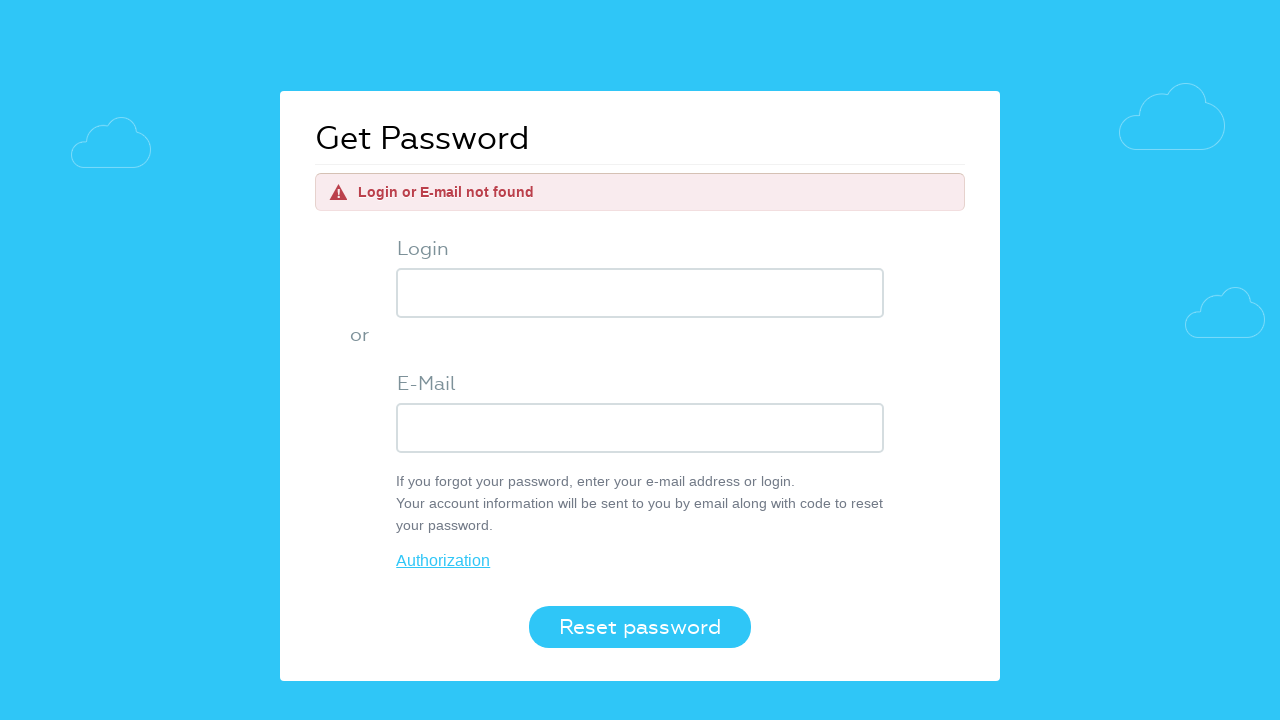

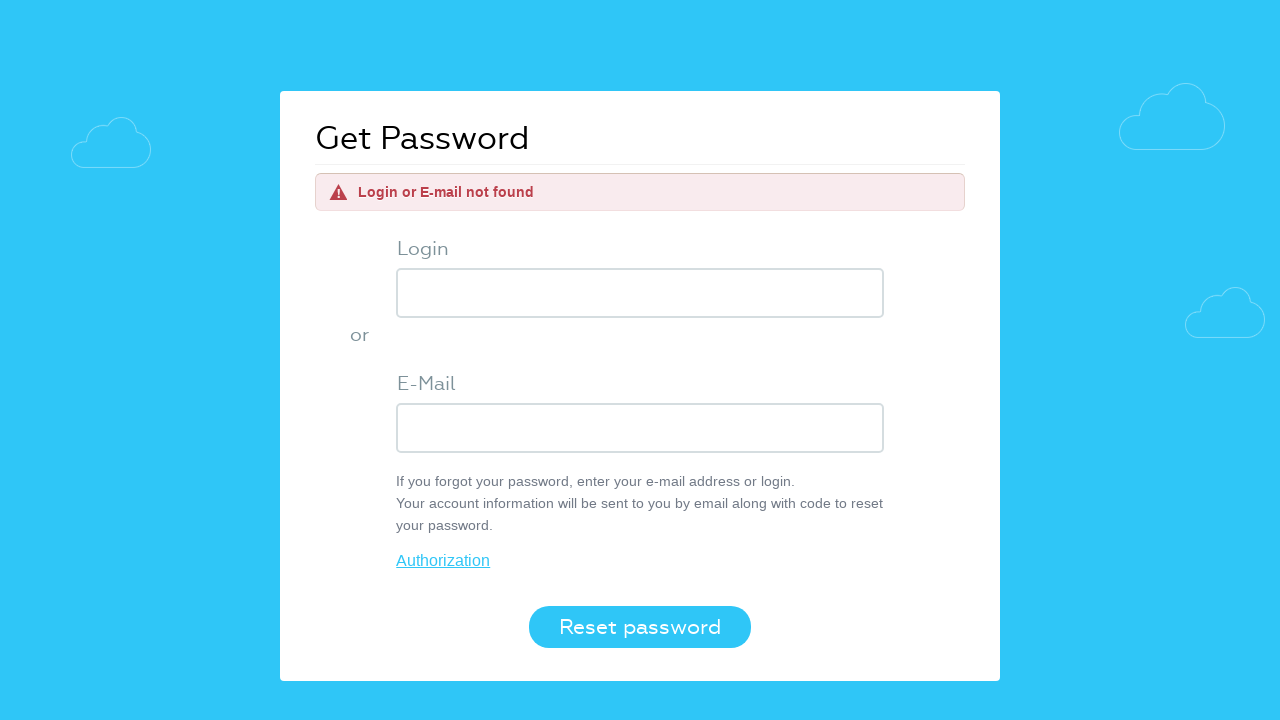